Tests getting the browser window size

Starting URL: https://duckduckgo.com/?

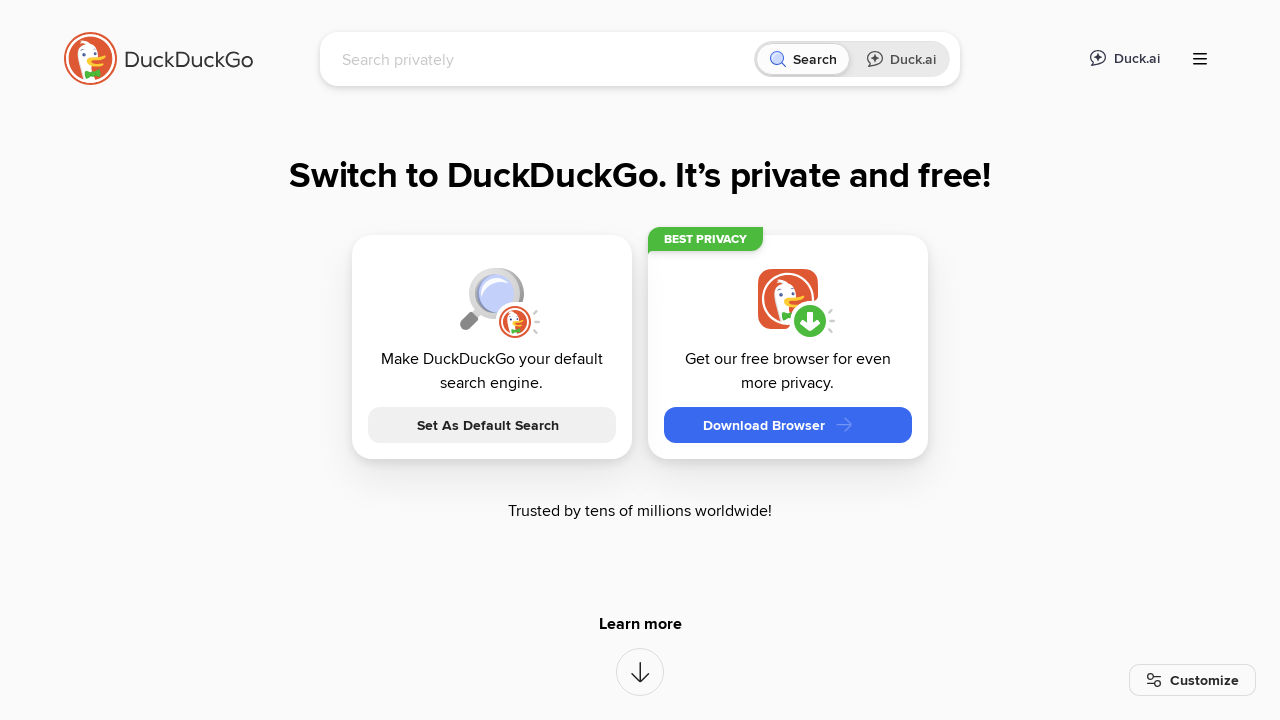

Retrieved browser window/viewport size
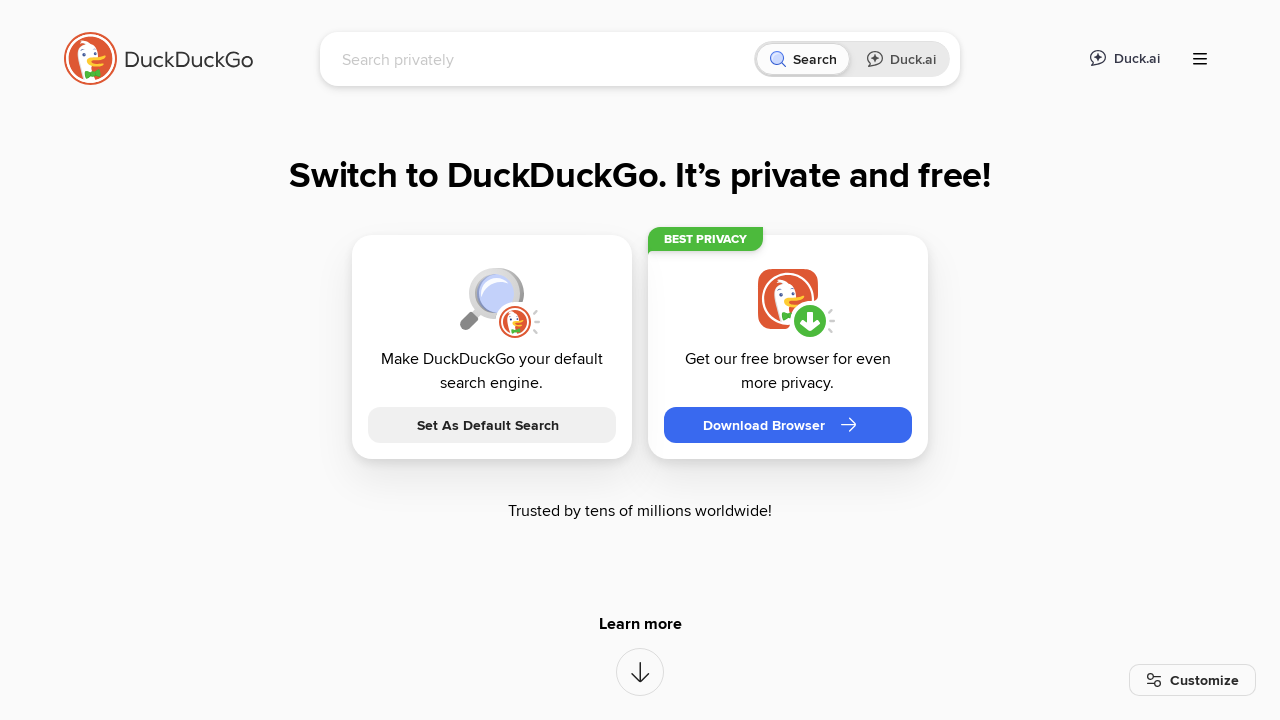

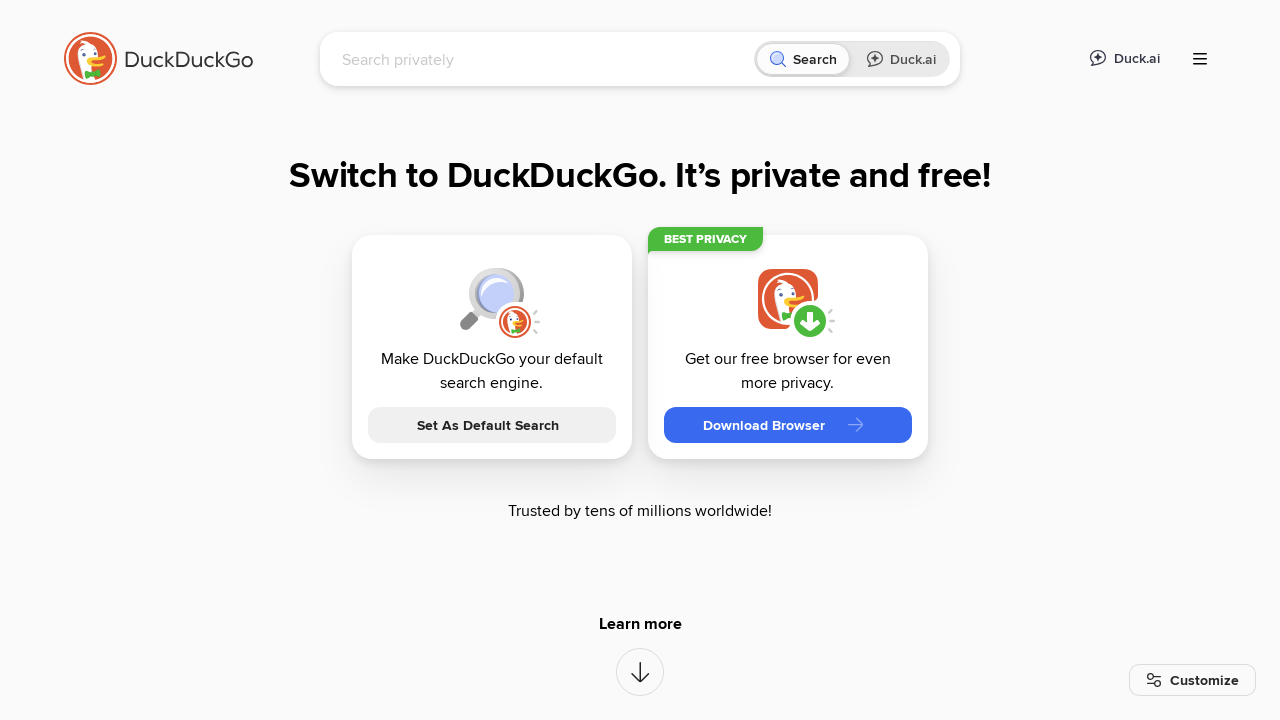